Tests an autocomplete/autosuggest dropdown by typing a partial country name, waiting for suggestions to appear, and selecting "India" from the dropdown options

Starting URL: https://rahulshettyacademy.com/dropdownsPractise/

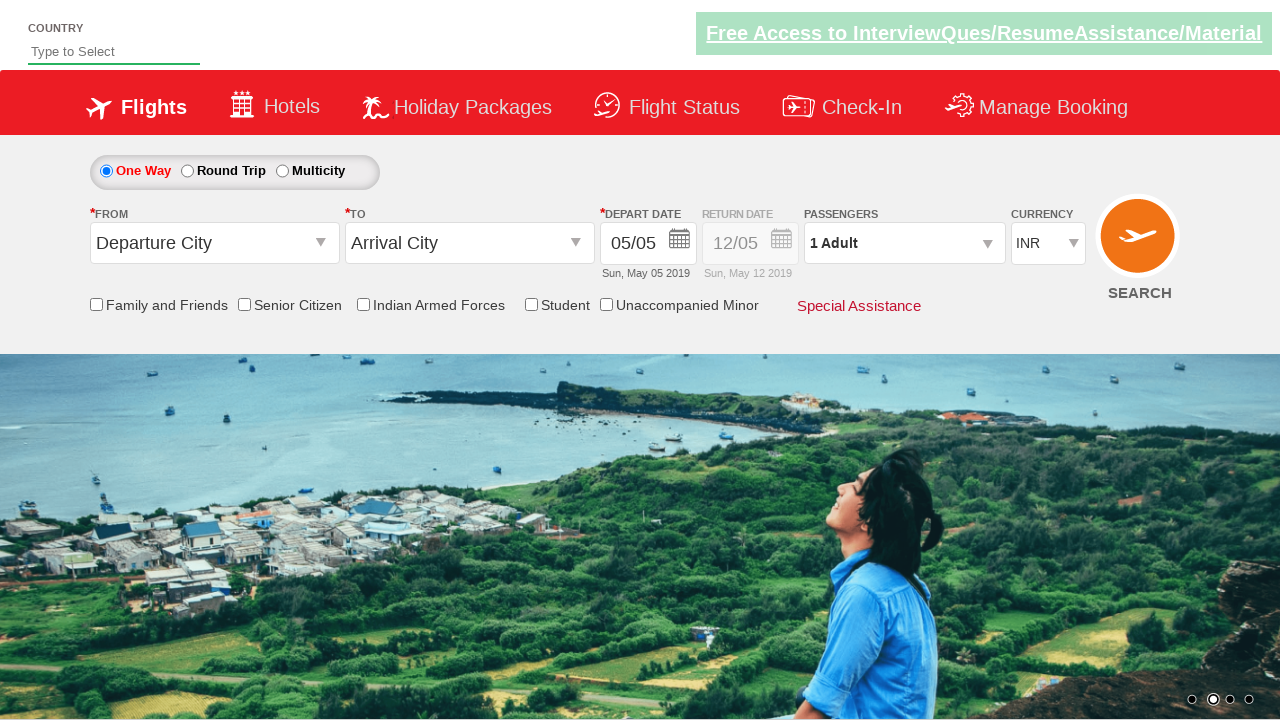

Typed 'ind' into the autosuggest input field on #autosuggest
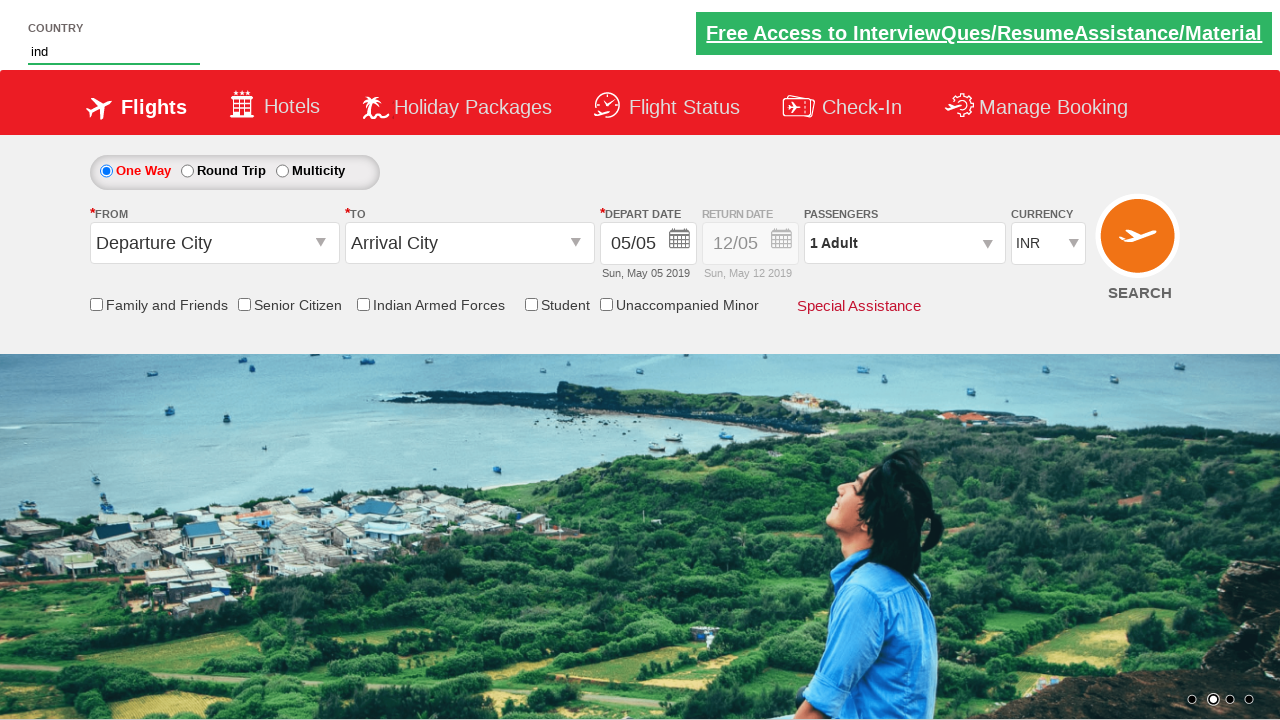

Waited for dropdown suggestions to appear
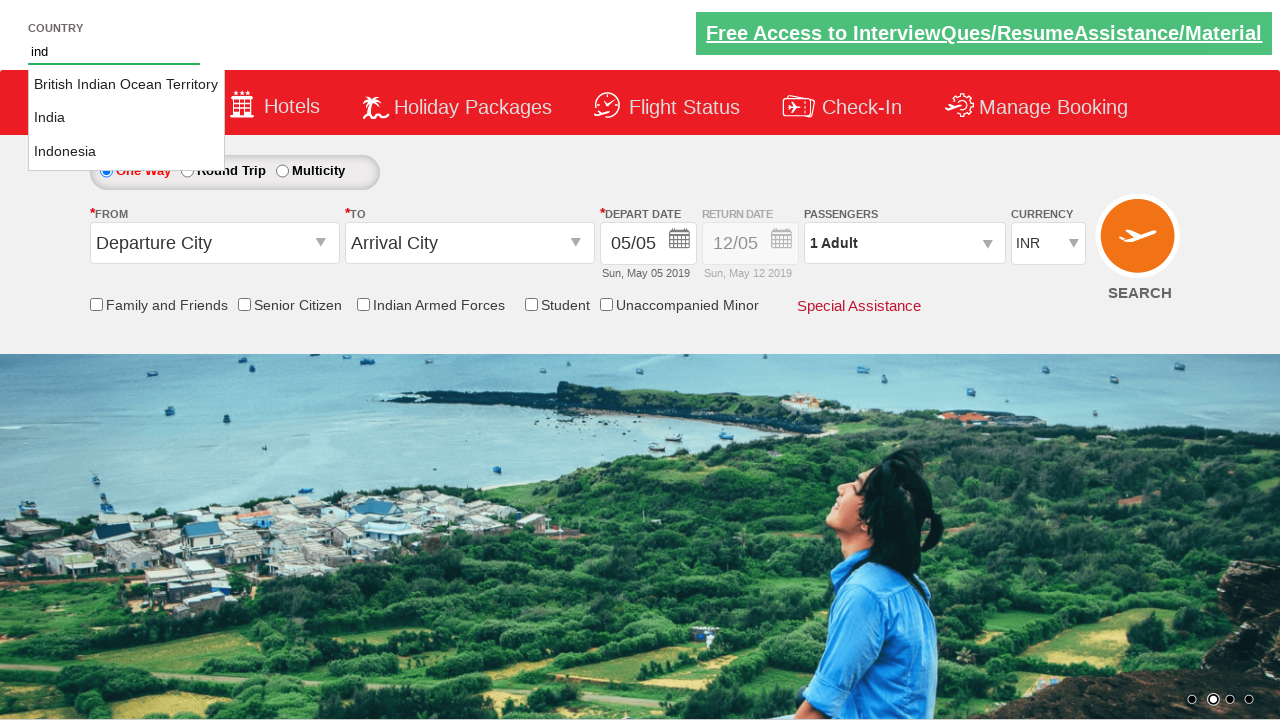

Located all country suggestion elements
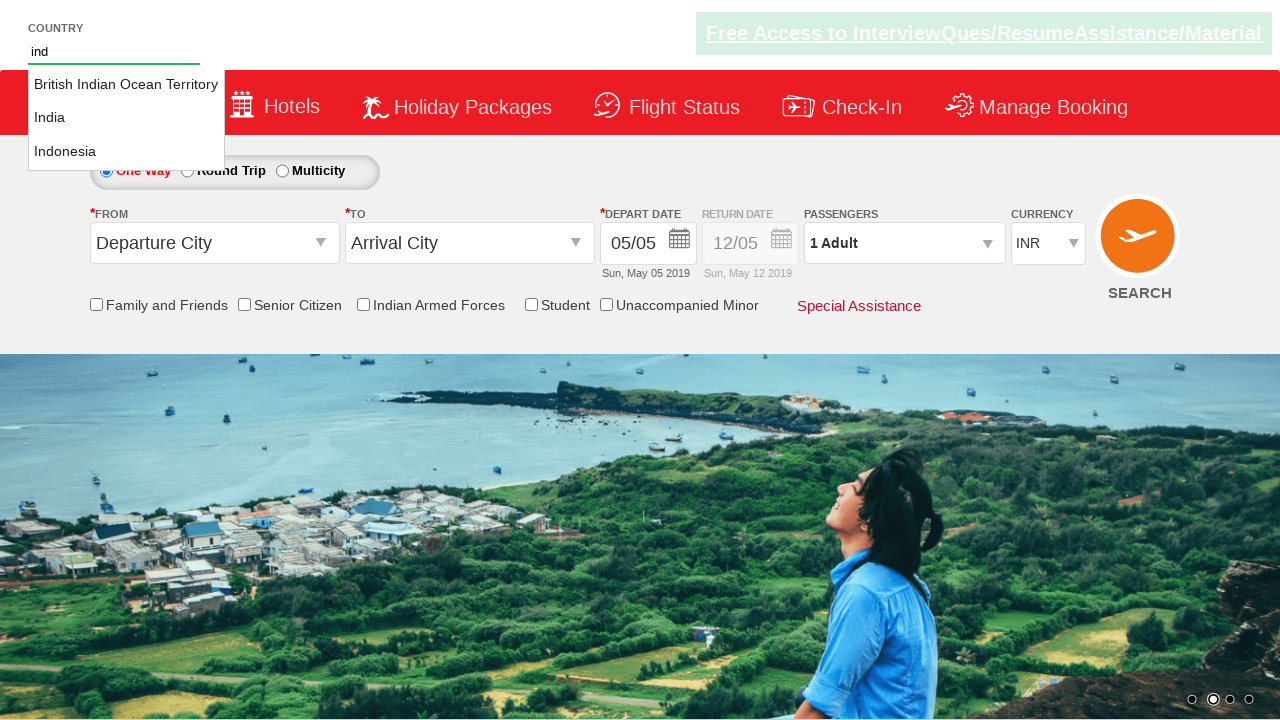

Retrieved count of suggestions: 3 items
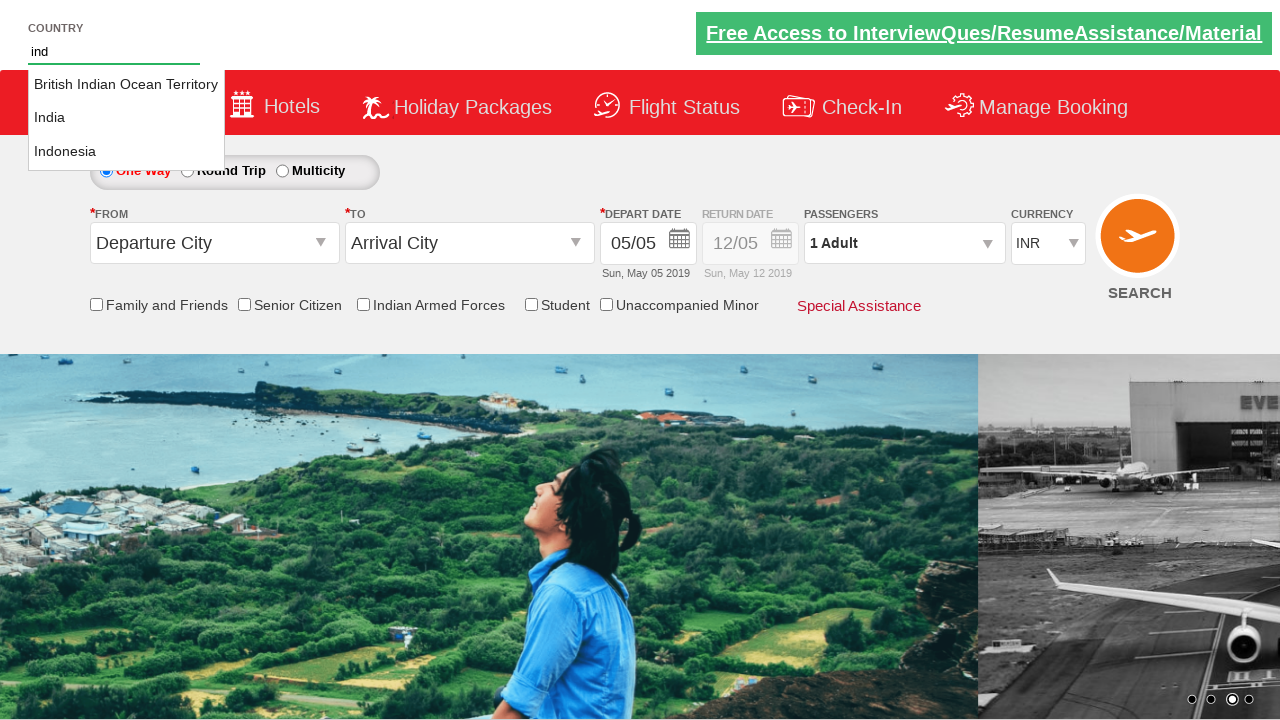

Found and clicked on 'India' from the dropdown suggestions at (126, 118) on li.ui-menu-item a >> nth=1
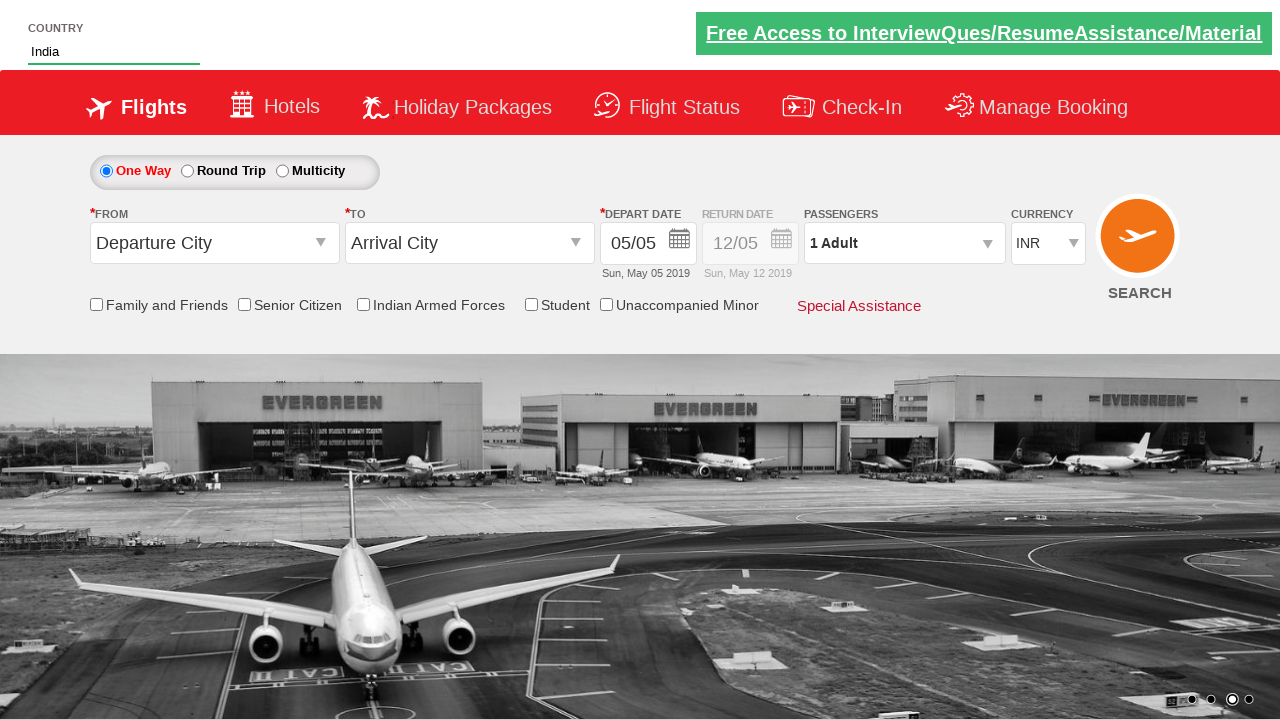

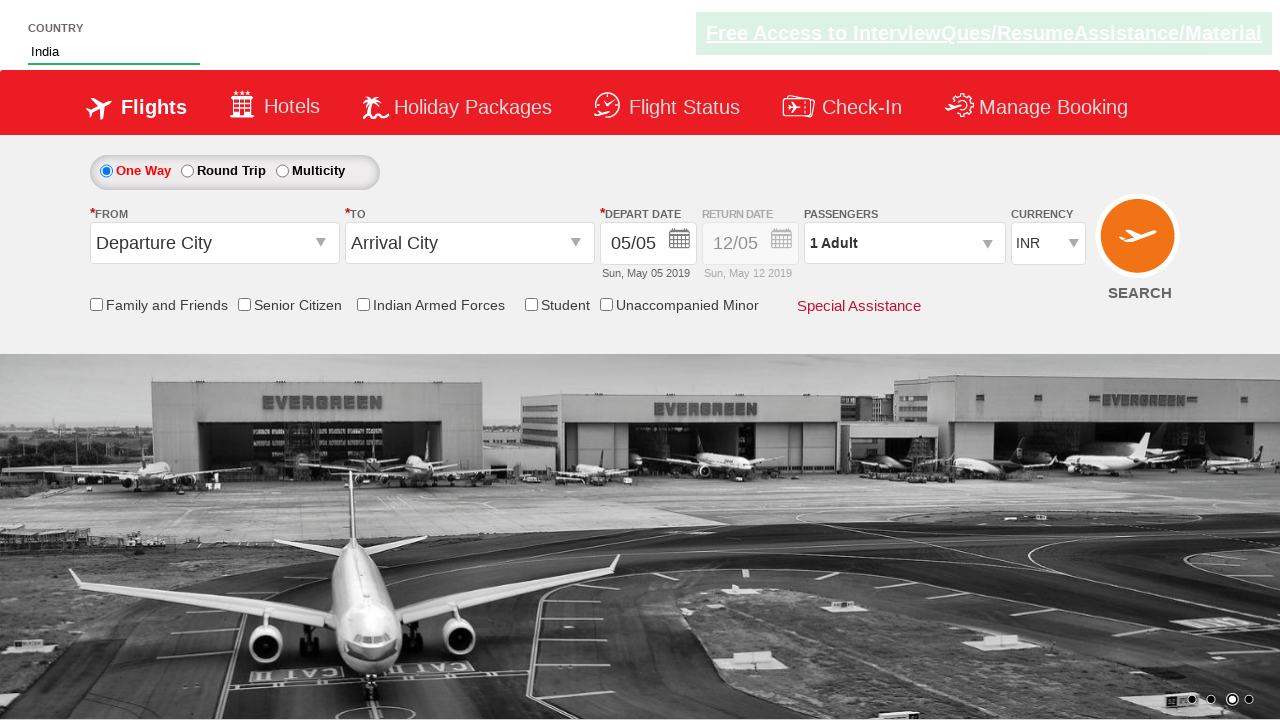